Navigates to ZeroBank login page and verifies that the header text displays "Log in to ZeroBank"

Starting URL: http://zero.webappsecurity.com/login.html

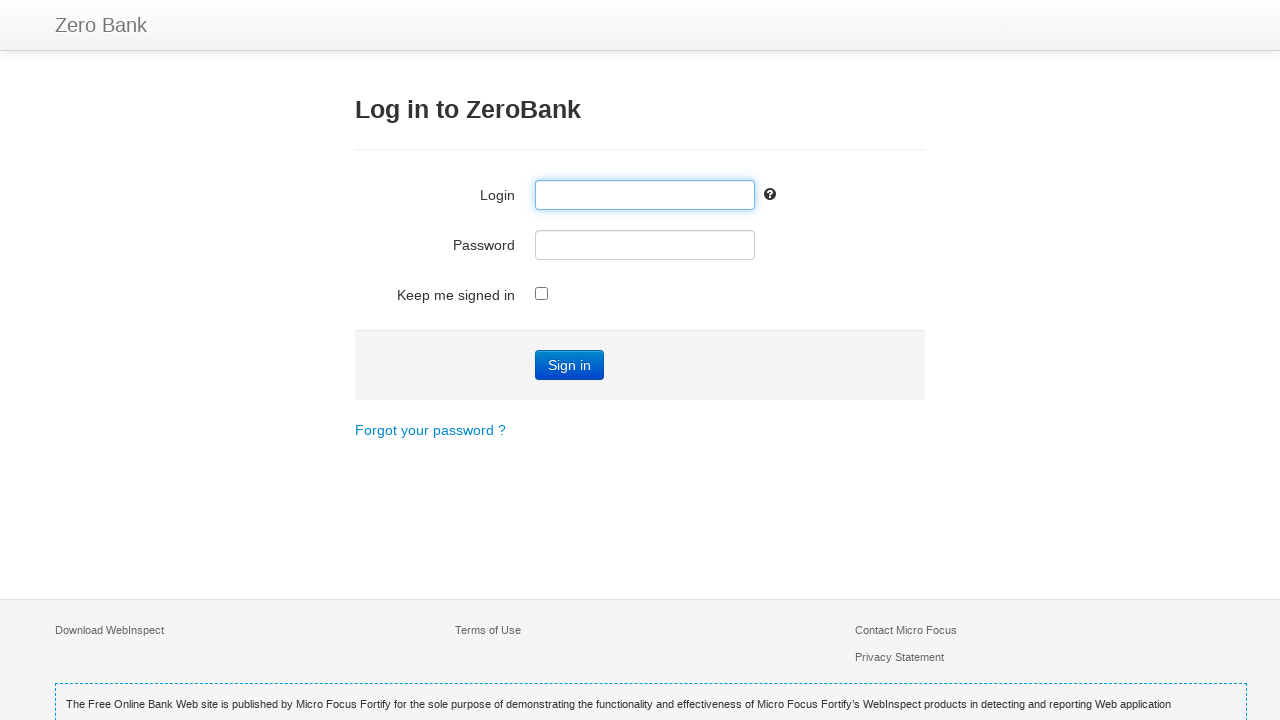

Navigated to ZeroBank login page
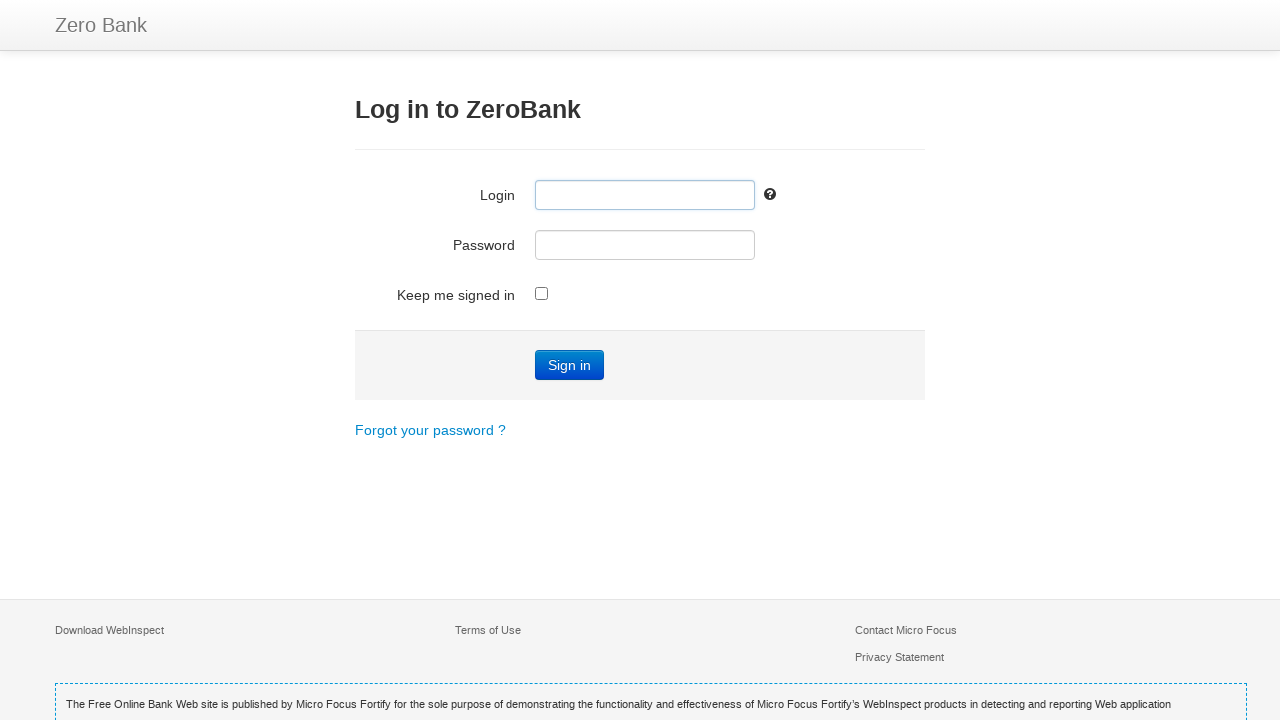

Located header element (h3)
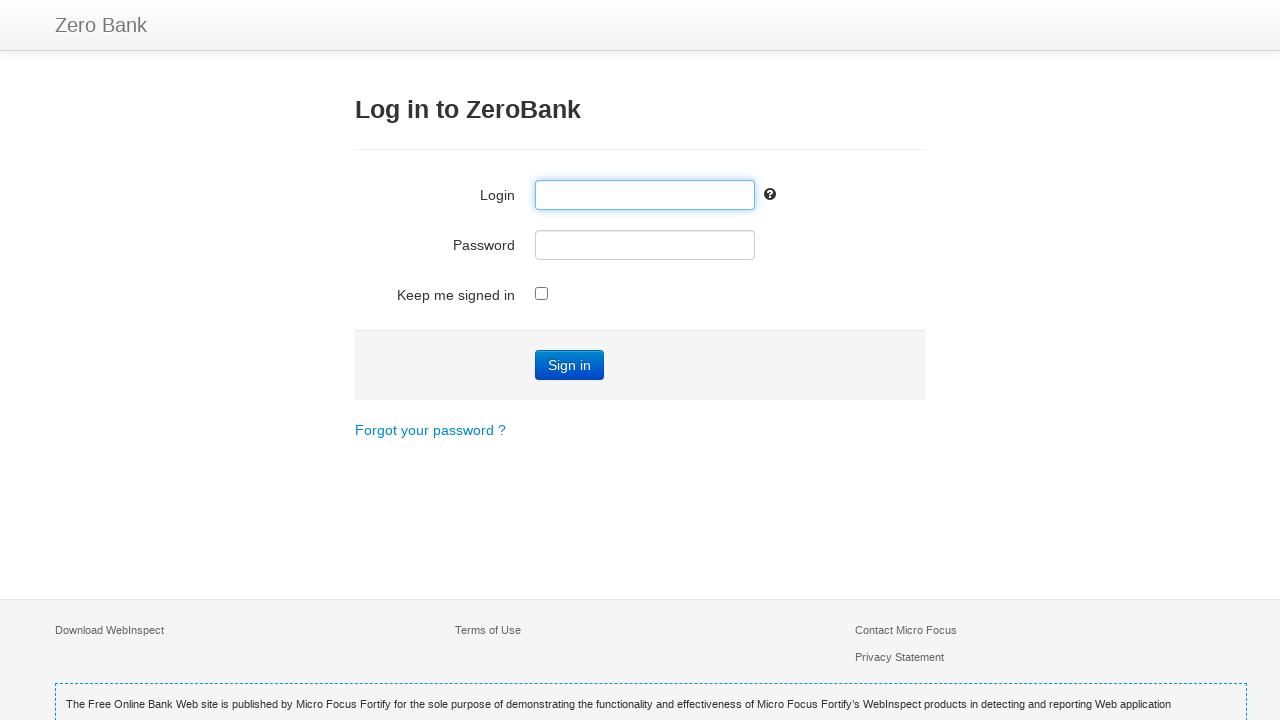

Retrieved header text: 'Log in to ZeroBank'
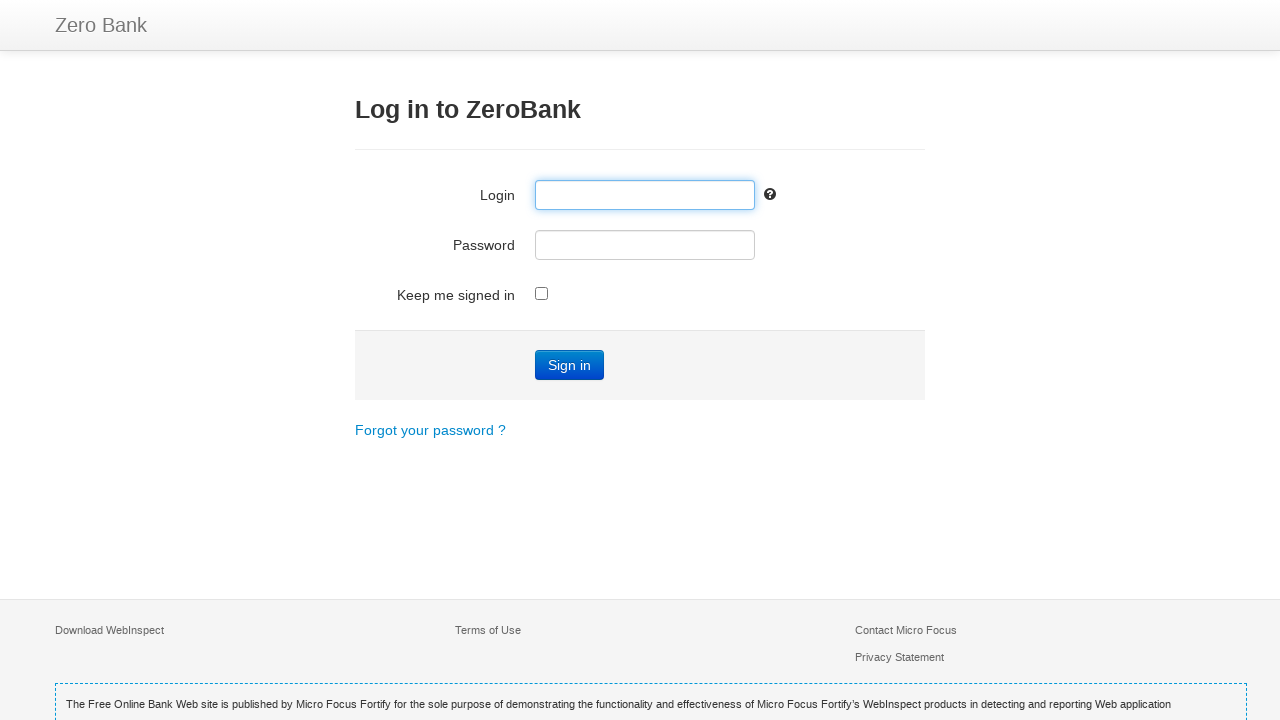

Verified header text matches expected value 'Log in to ZeroBank'
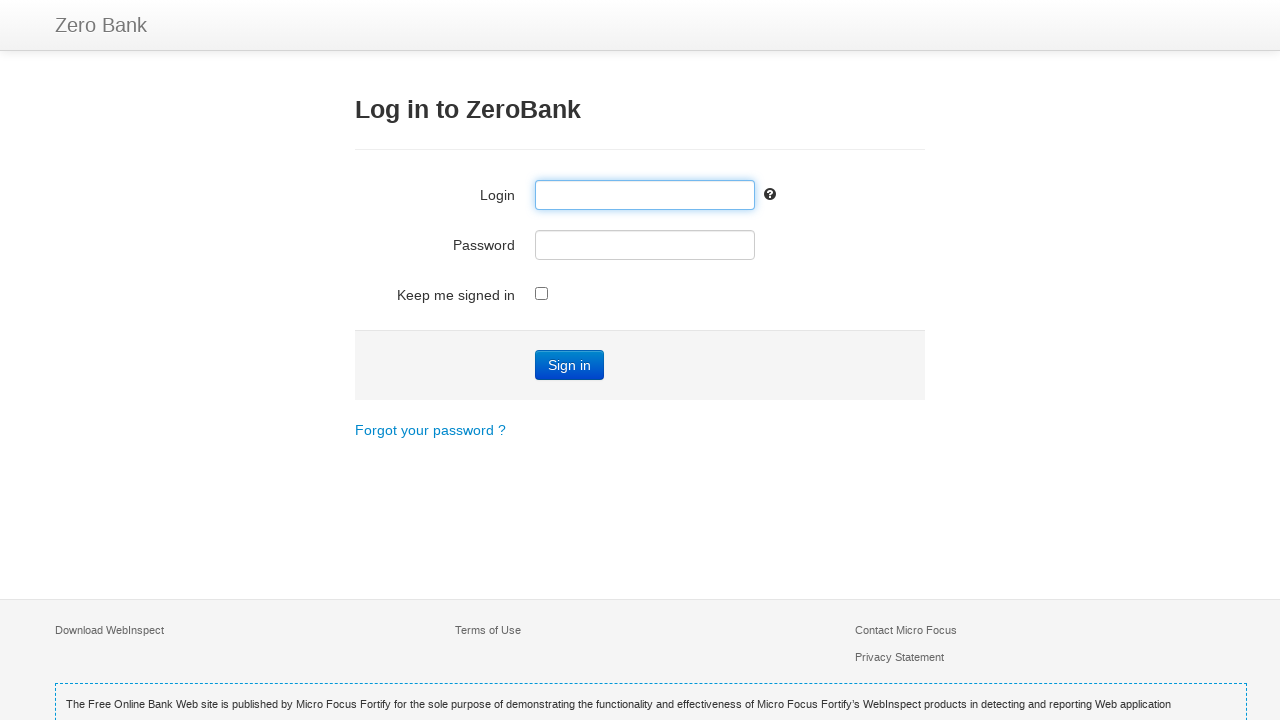

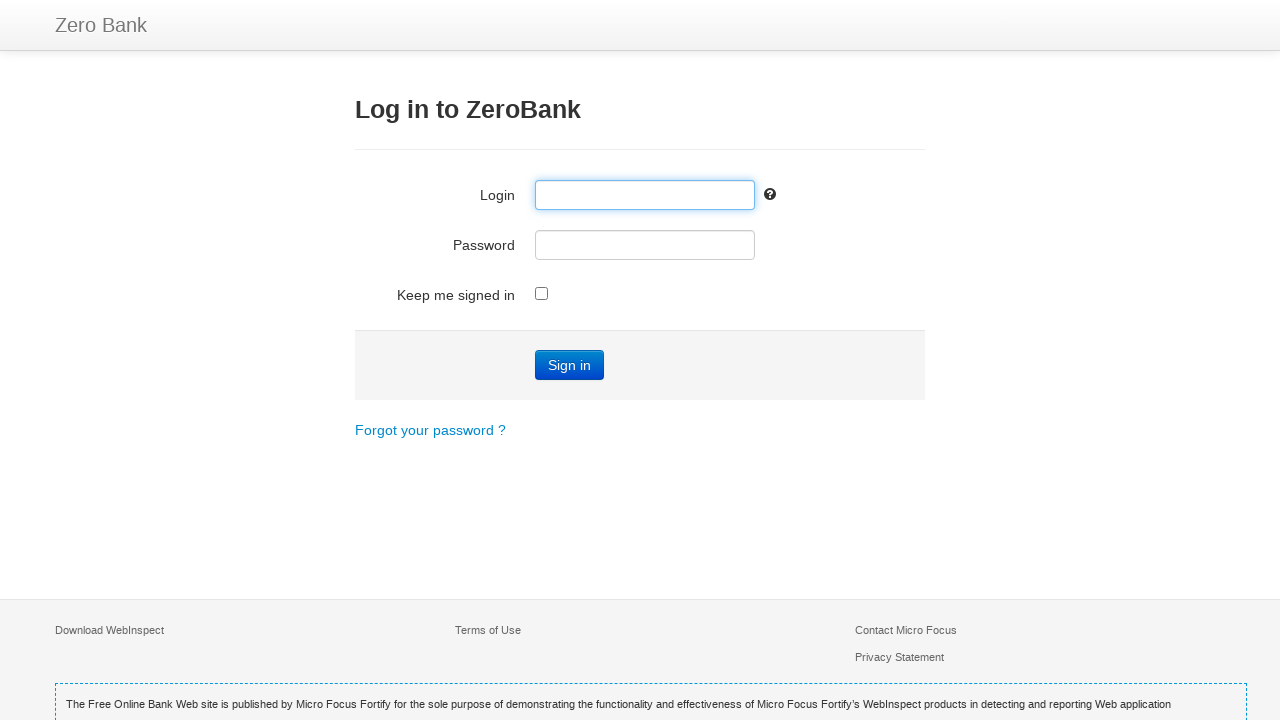